Tests adding a note to a simple notes application by filling in title and details fields and clicking the add button

Starting URL: https://testpages.eviltester.com/styled/apps/notes/simplenotes.html

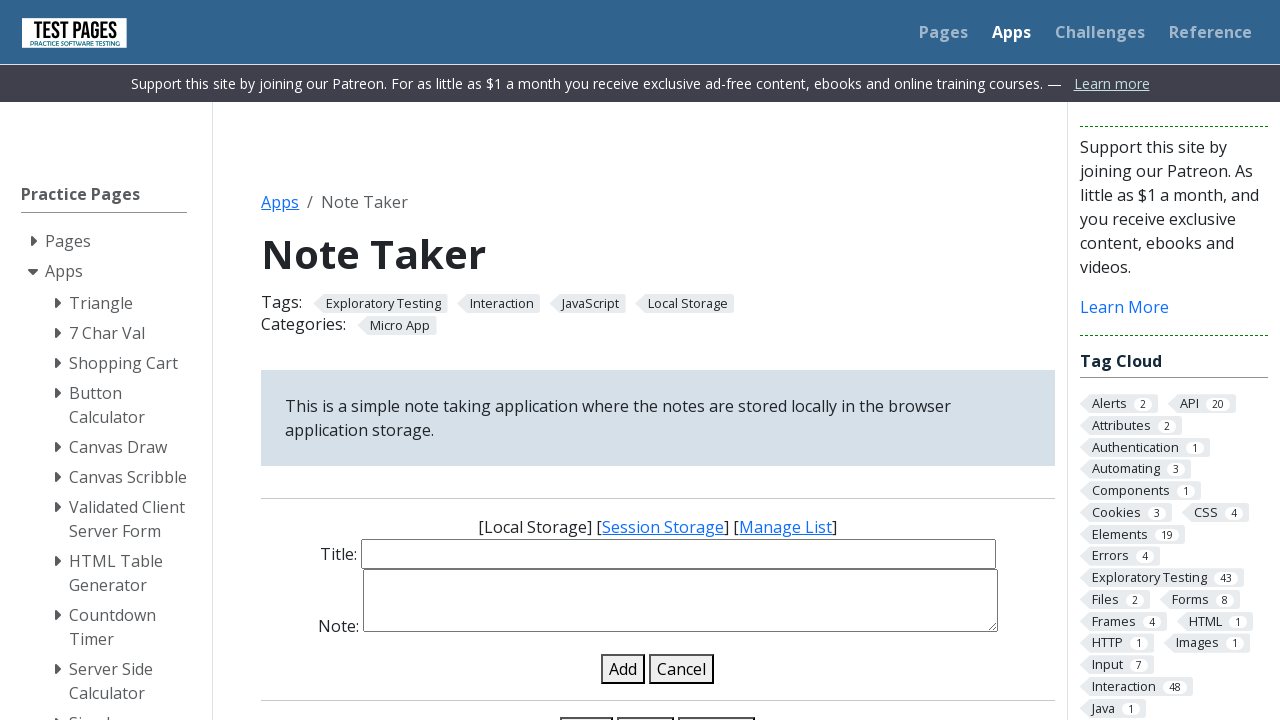

Filled note title field with 'abc' on #note-title-input
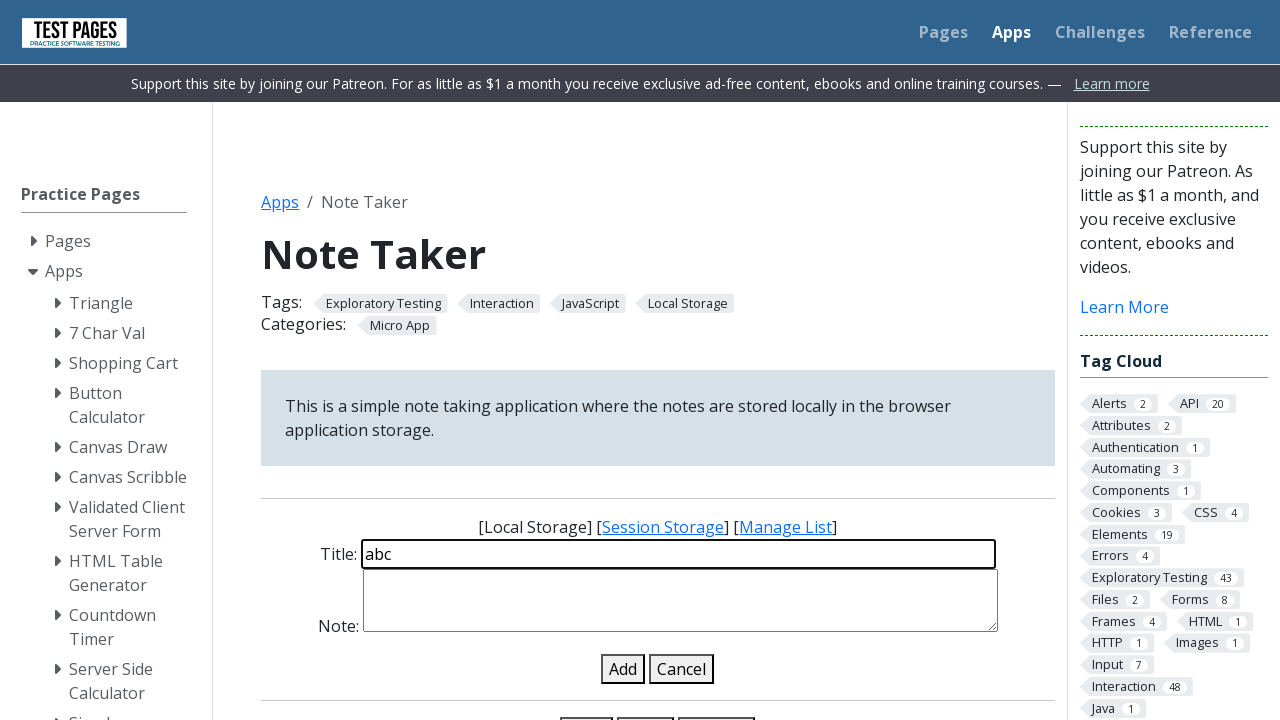

Filled note details field with 'xyz' on #note-details-input
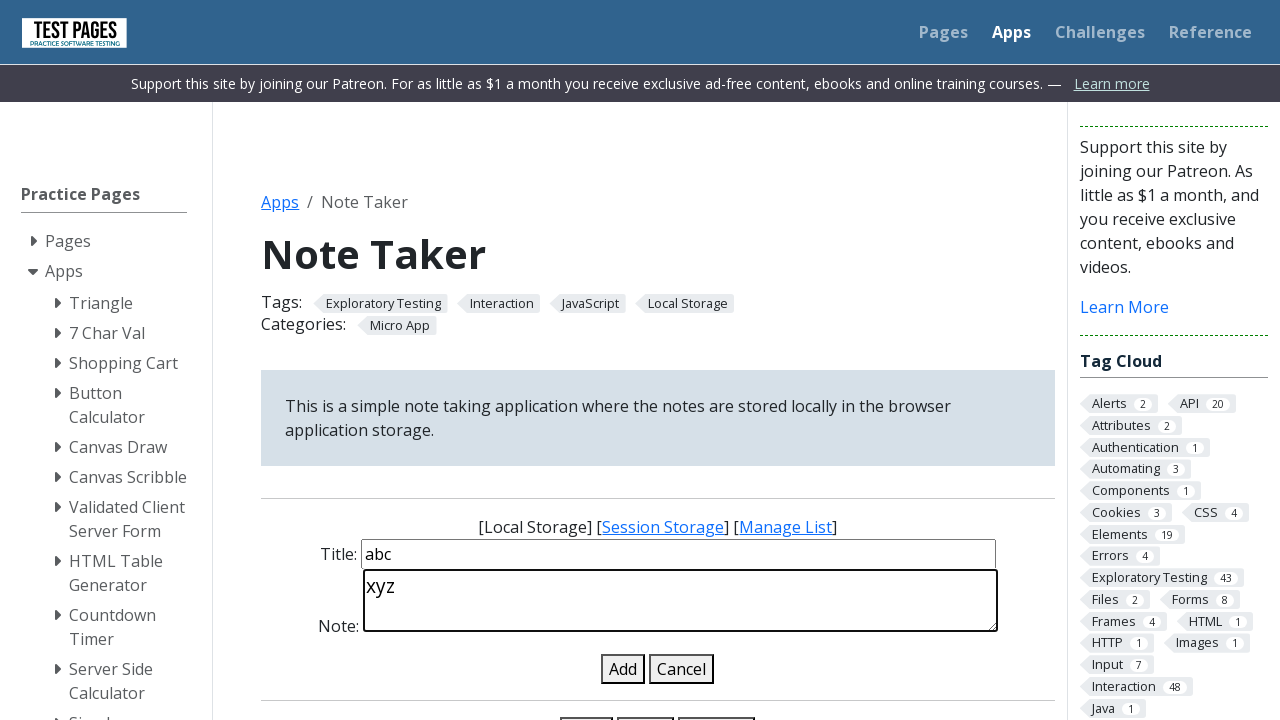

Clicked add note button to submit the new note at (623, 669) on #add-note
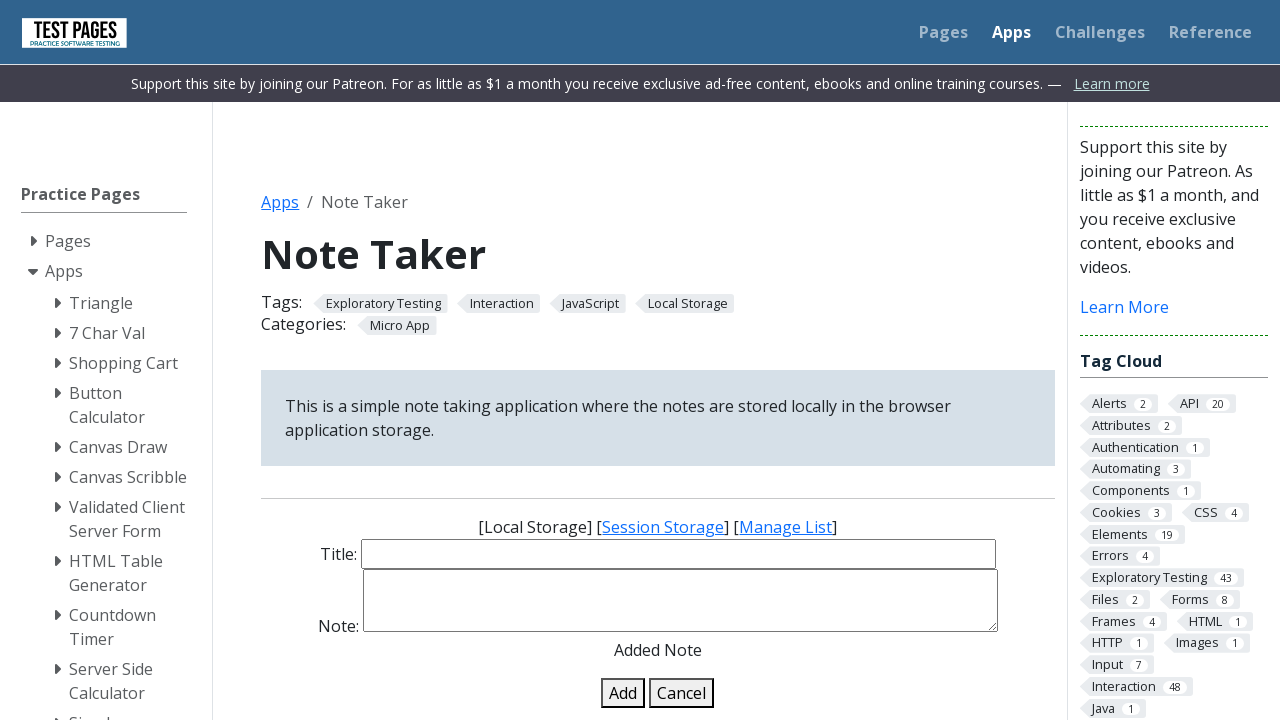

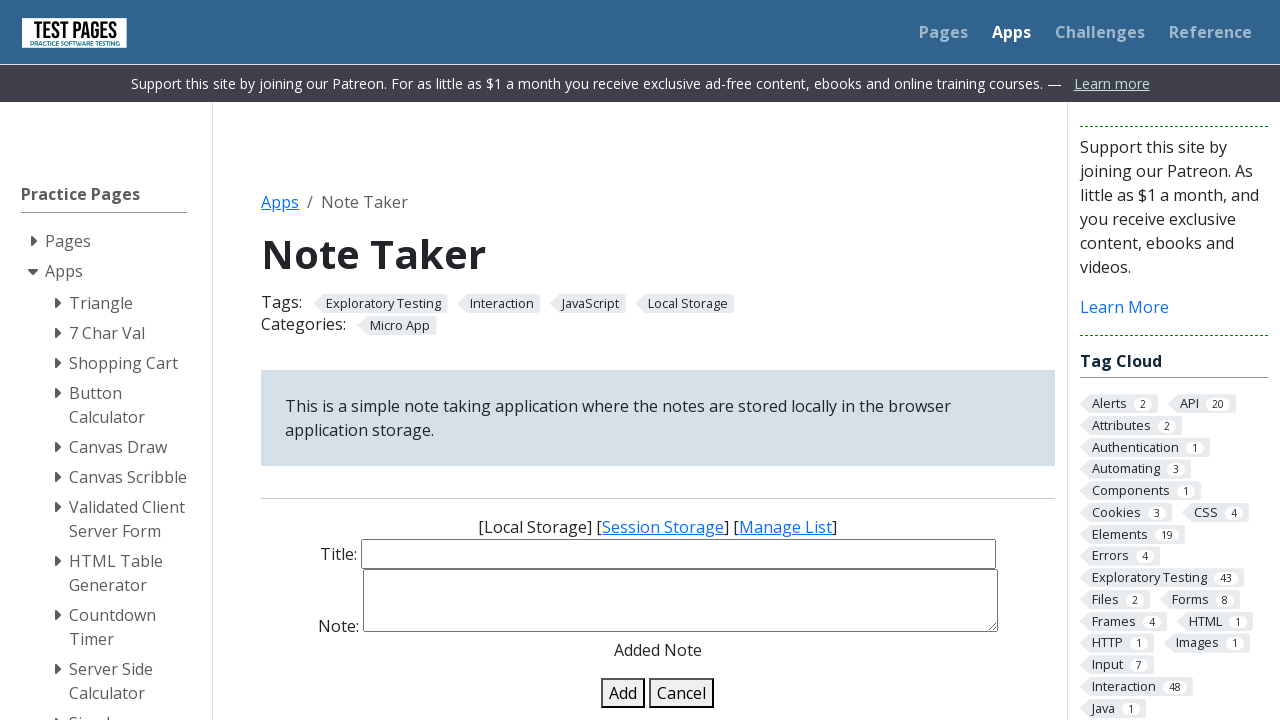